Clicks on Netflix cost information on homepage

Starting URL: https://www.netflix.com

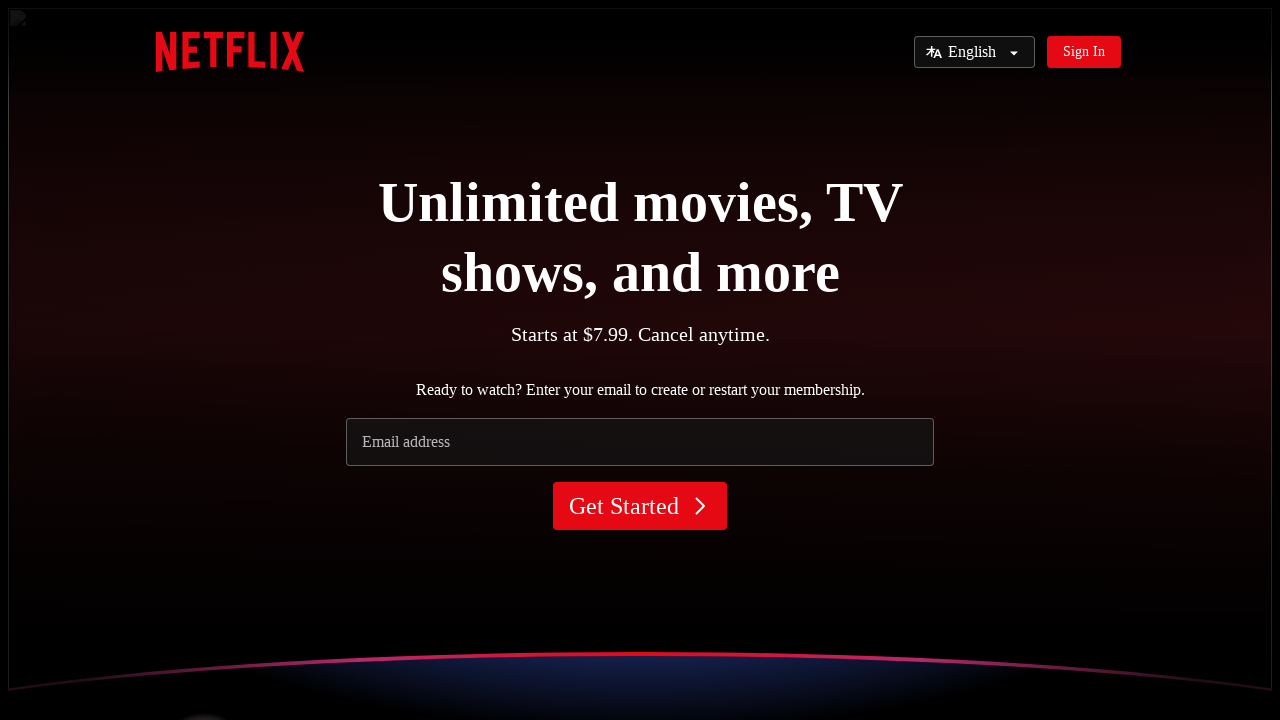

Navigated to Netflix homepage
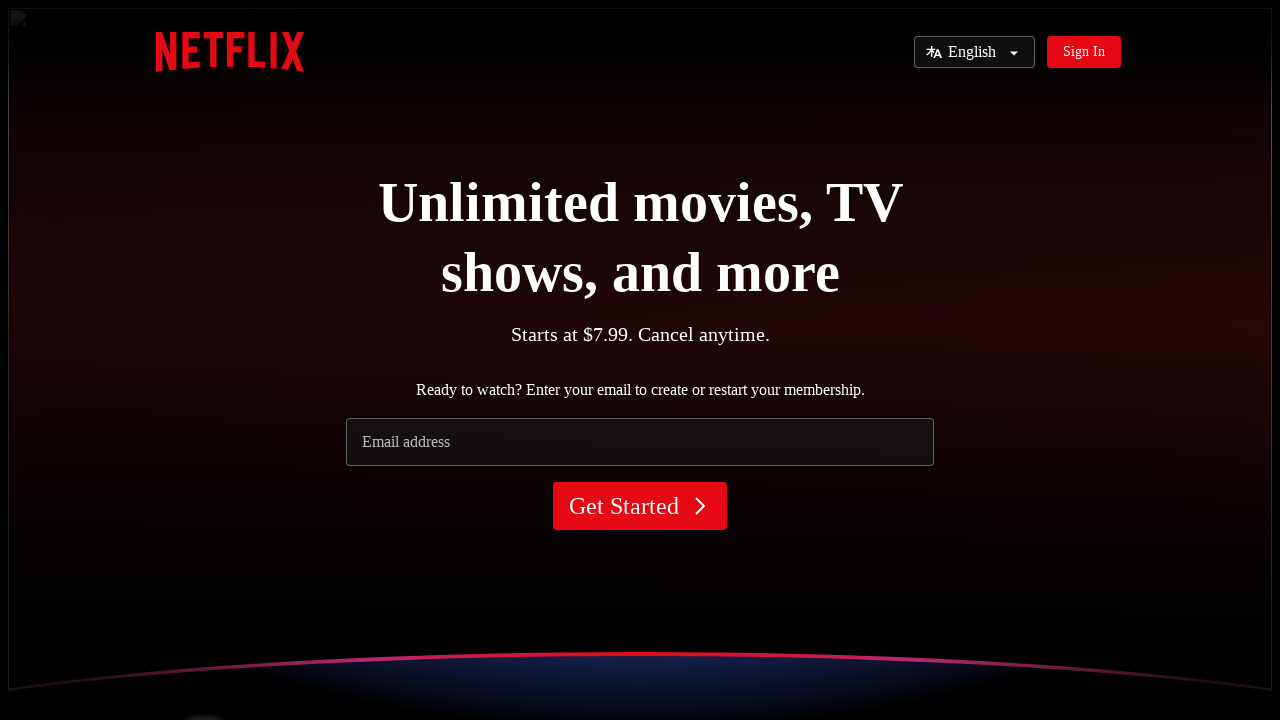

Clicked on 'How much does Netflix cost?' section at (640, 360) on text=How much does Netflix cost?
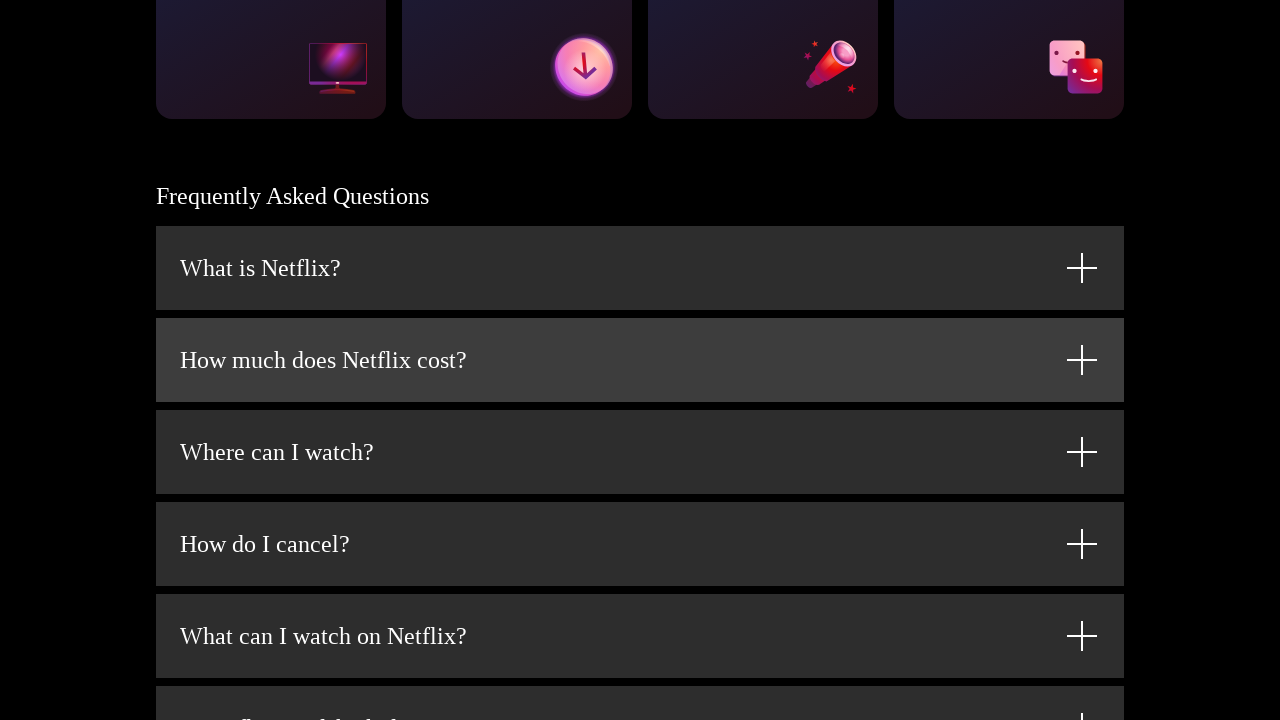

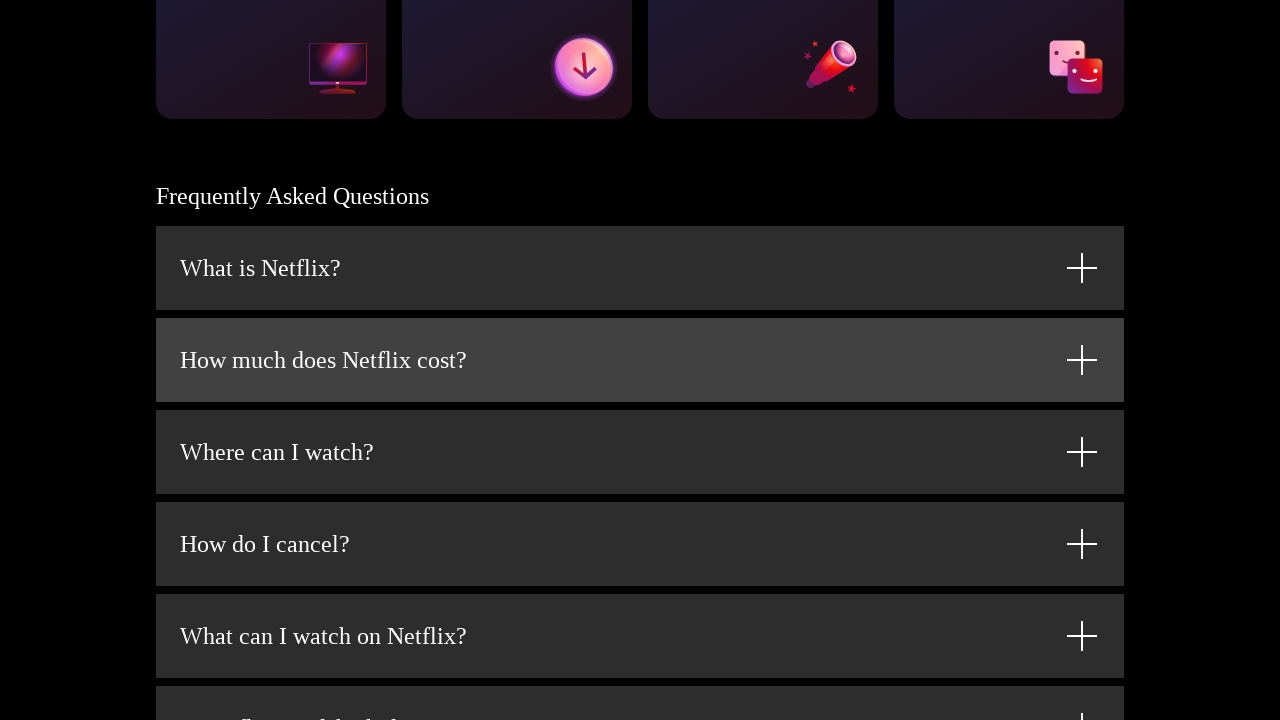